Clicks on Submit New Language menu item and verifies the submenu subtitle text

Starting URL: http://www.99-bottles-of-beer.net/

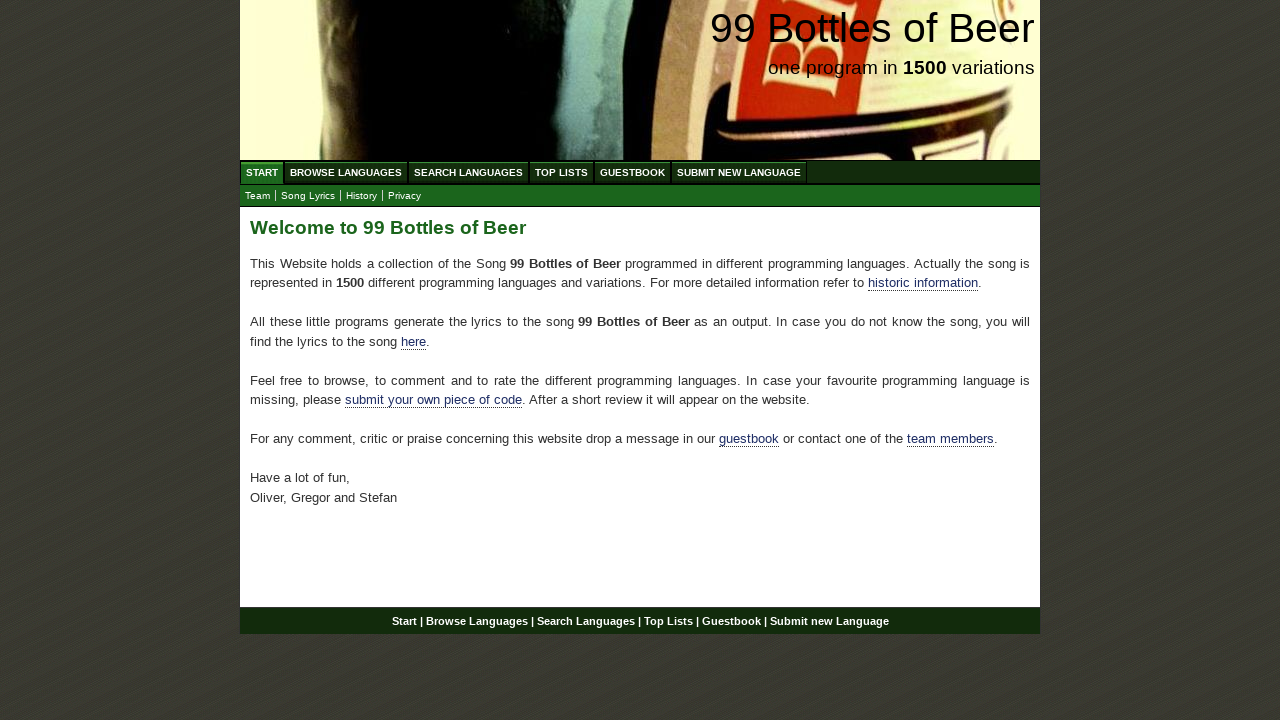

Clicked on Submit New Language menu item at (739, 172) on a[href='/submitnewlanguage.html']
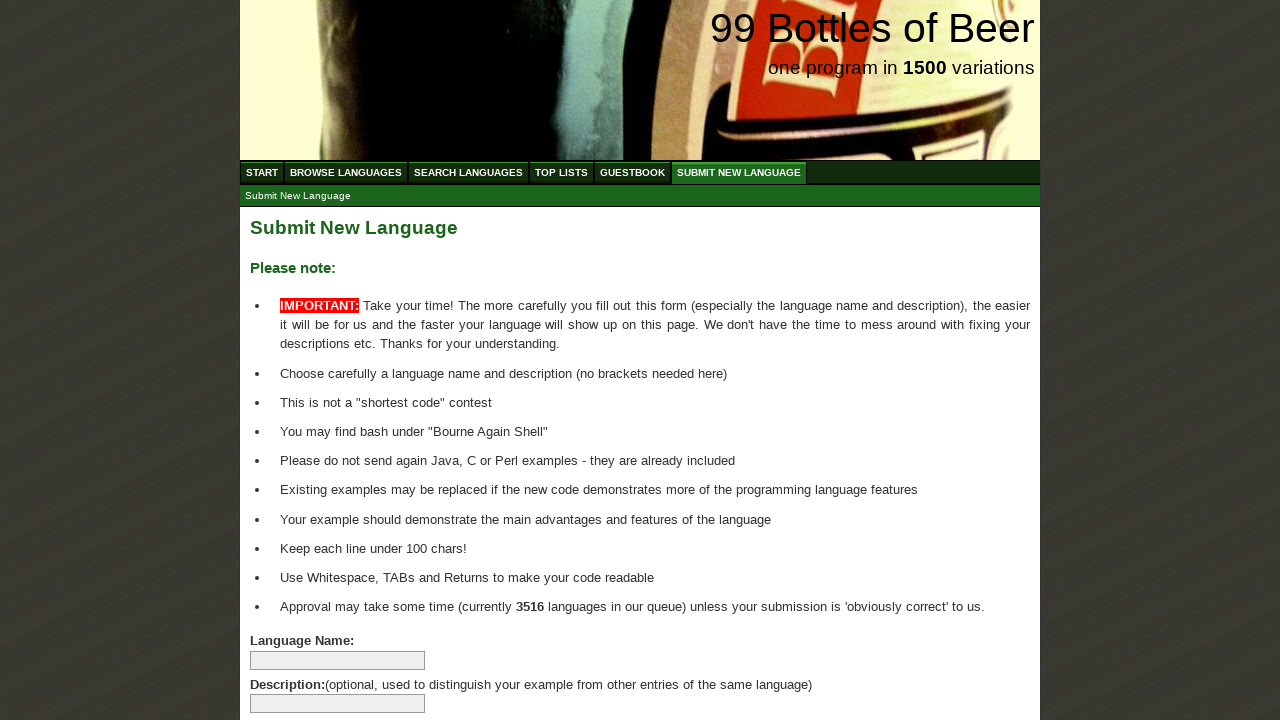

Located the submenu subtitle element
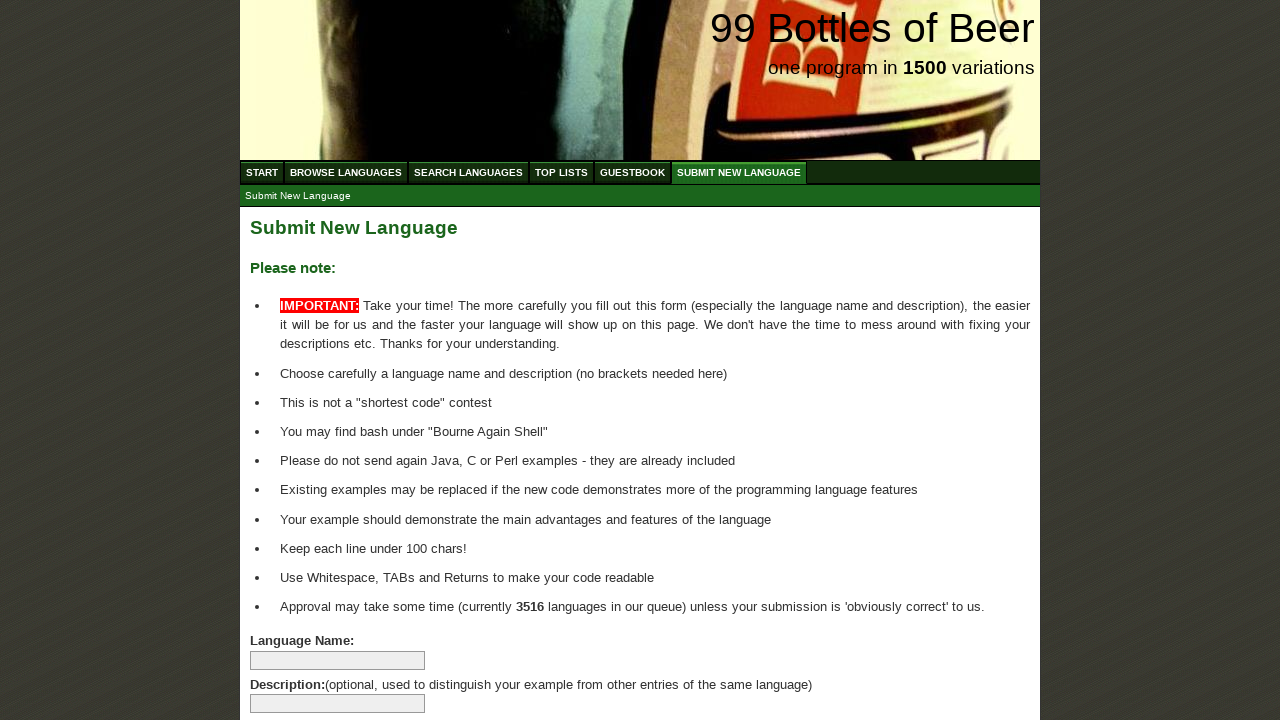

Waited for the submenu subtitle to be visible
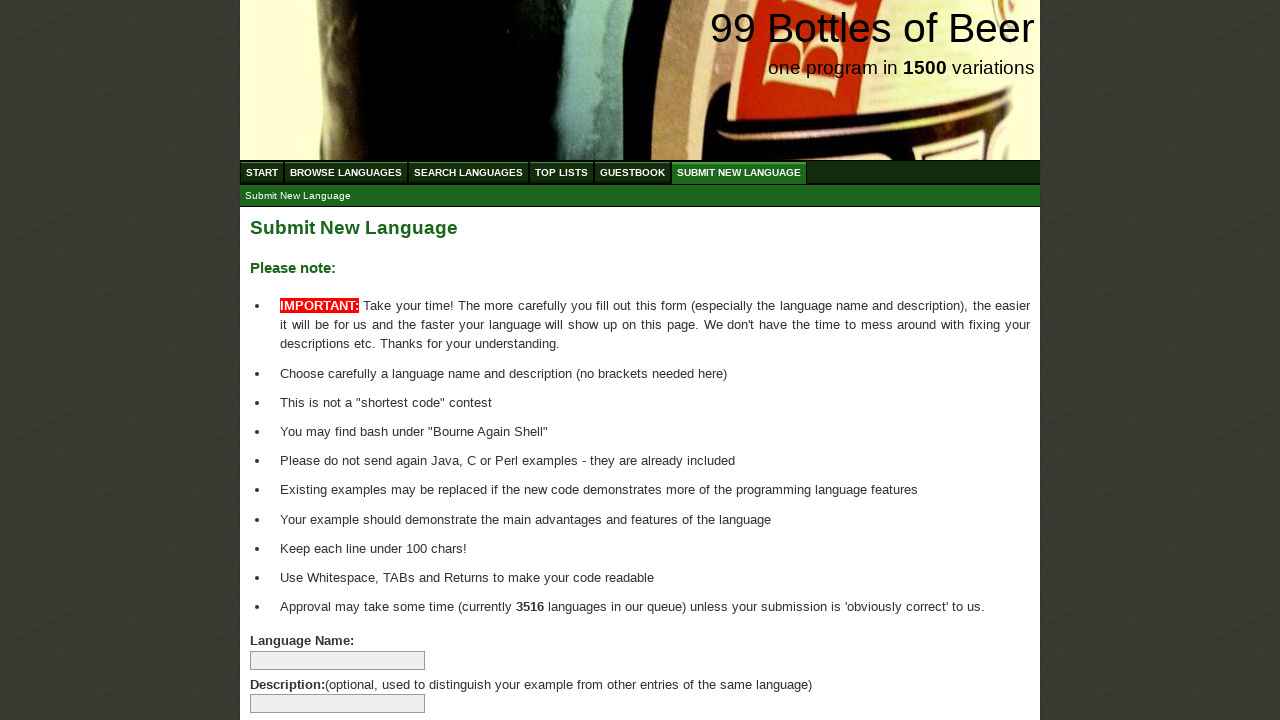

Verified submenu subtitle text is 'Submit New Language'
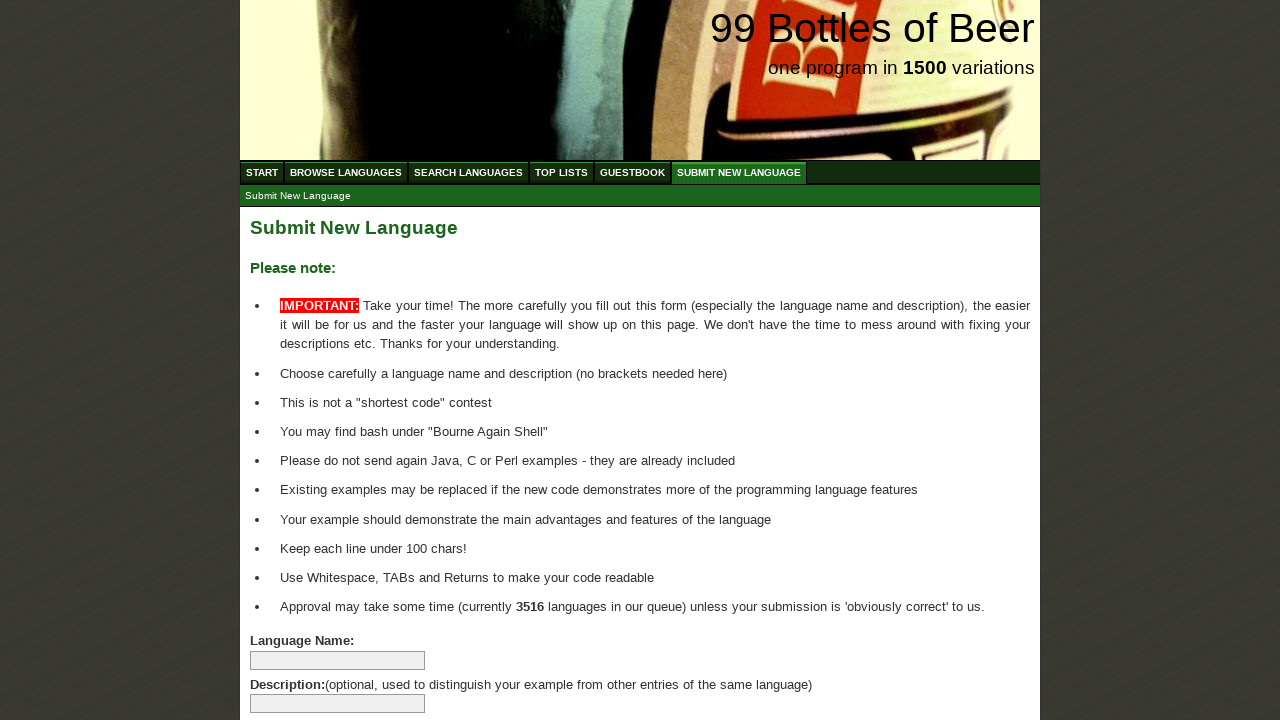

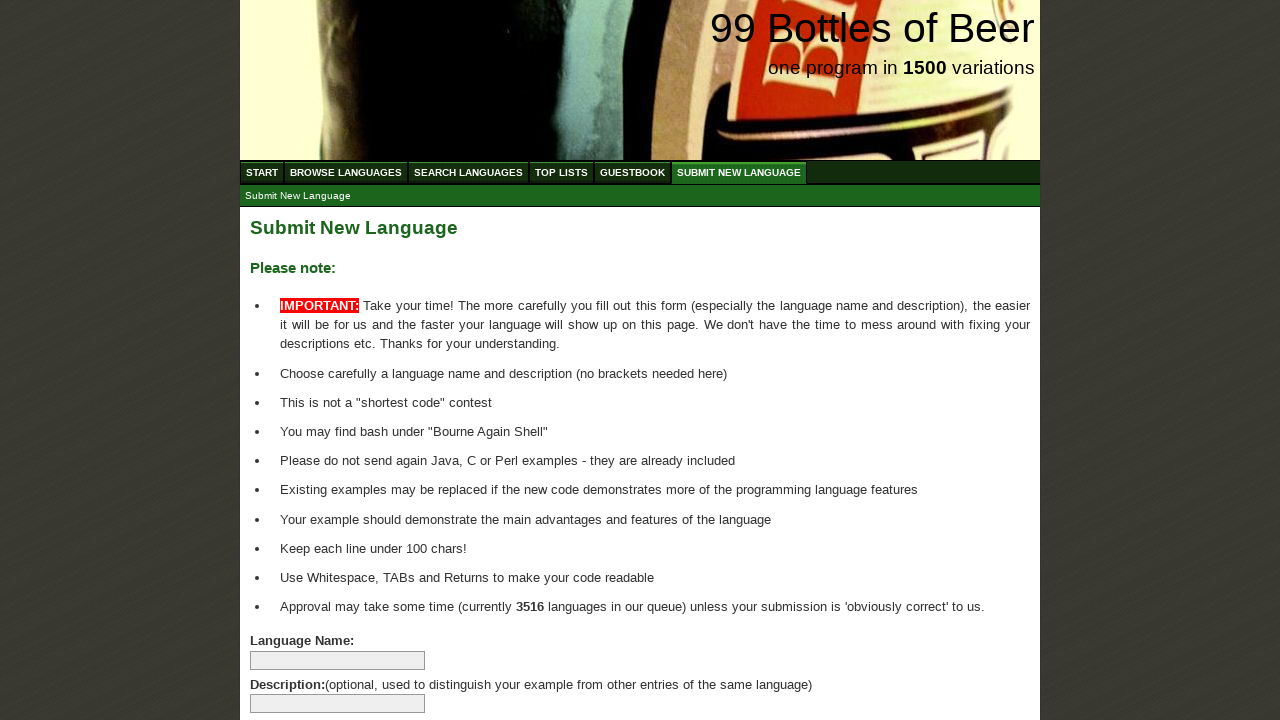